Navigates to Rediff.com and clicks on a link to access financial market data, then waits for and retrieves the BSE Bankex value

Starting URL: https://www.rediff.com/

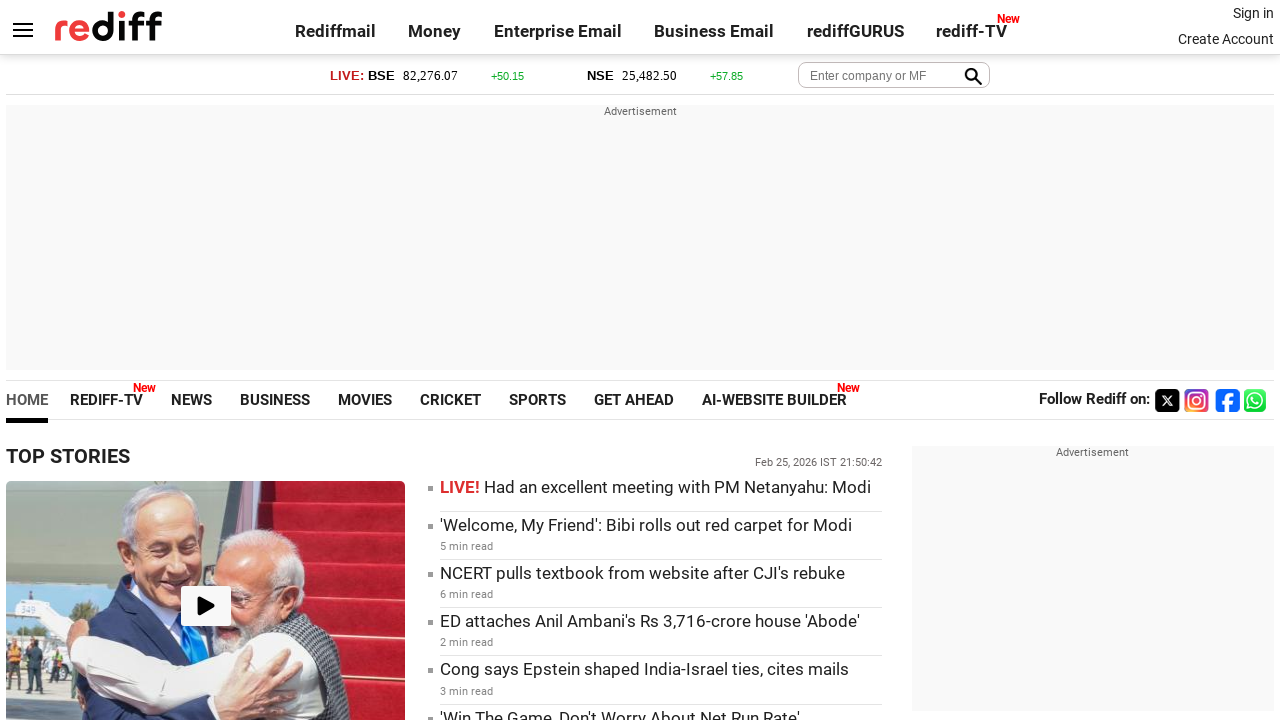

Clicked on the second link in top navigation to access market data at (435, 31) on xpath=//div[contains(@class, 'toplinks')]//a[2]
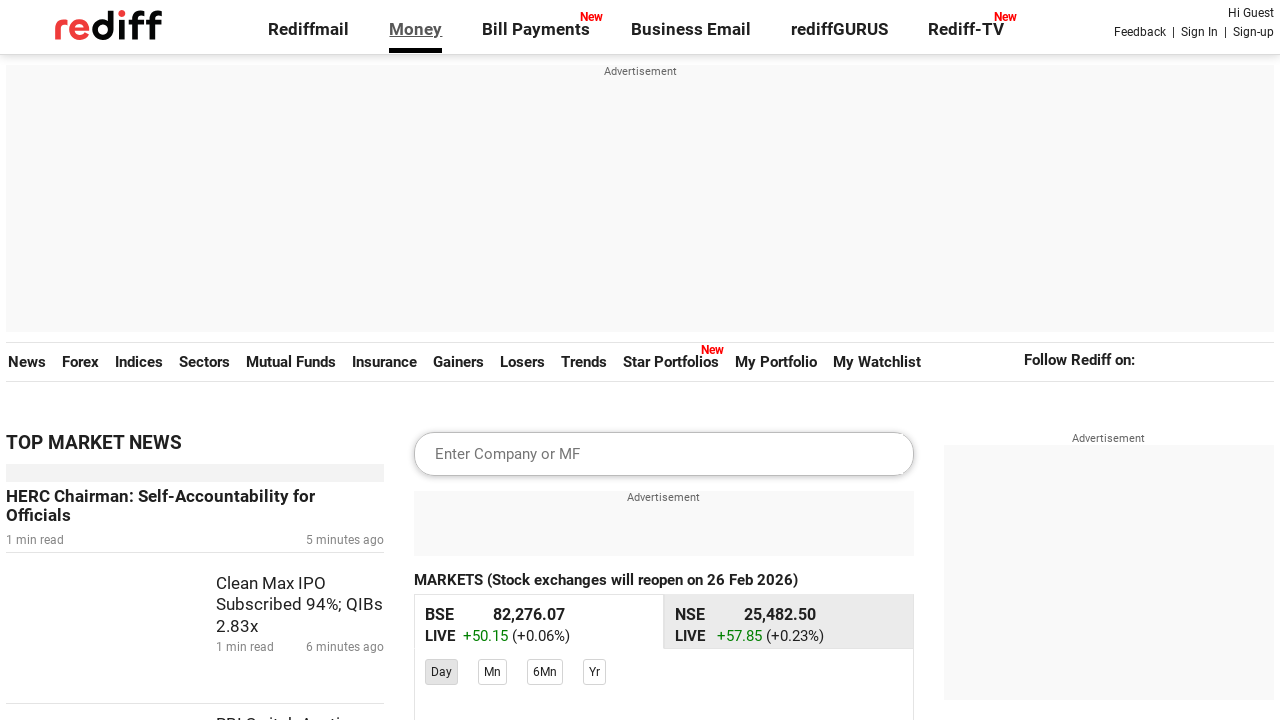

BSE Bankex element became visible
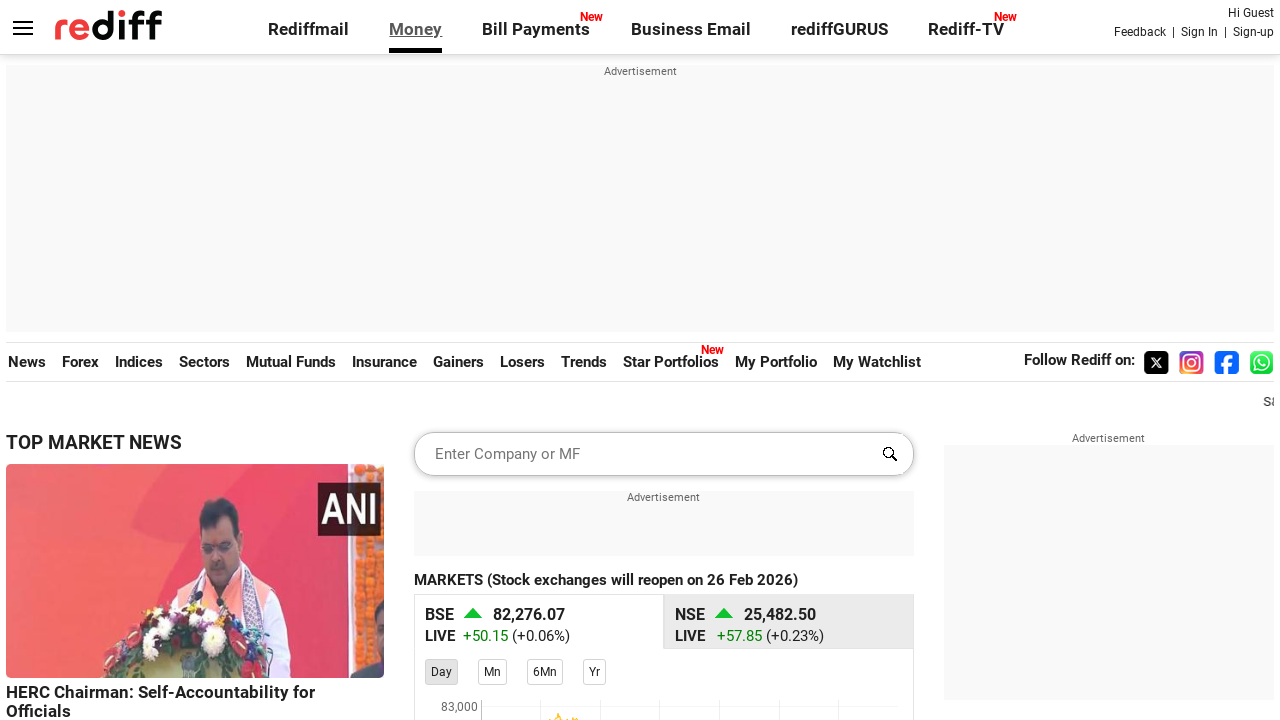

Located BSE Bankex element
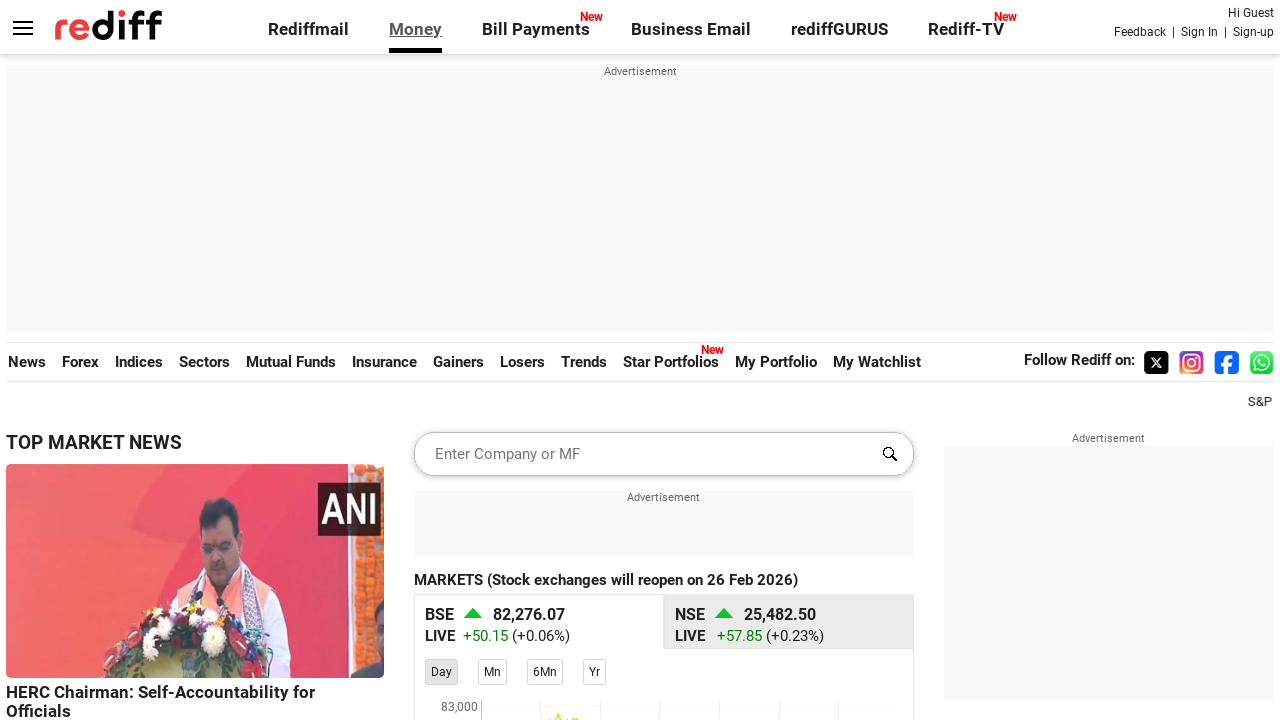

Retrieved BSE Bankex value: 82,276.07
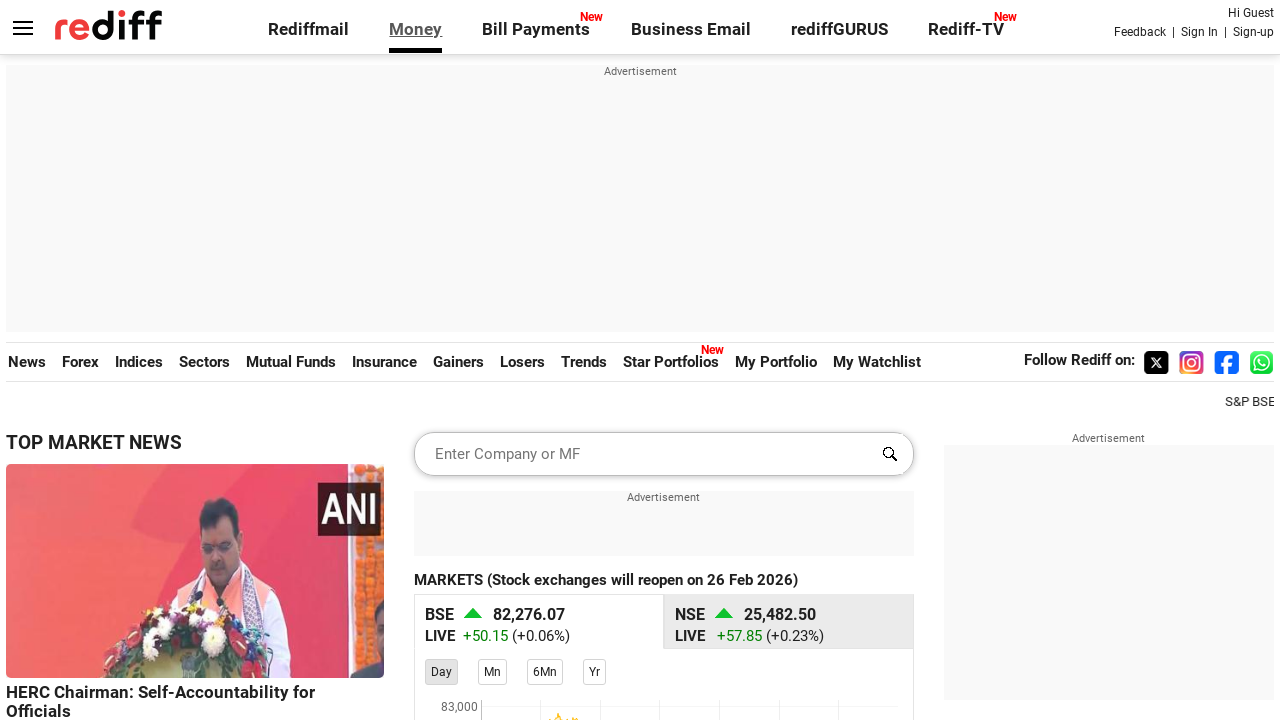

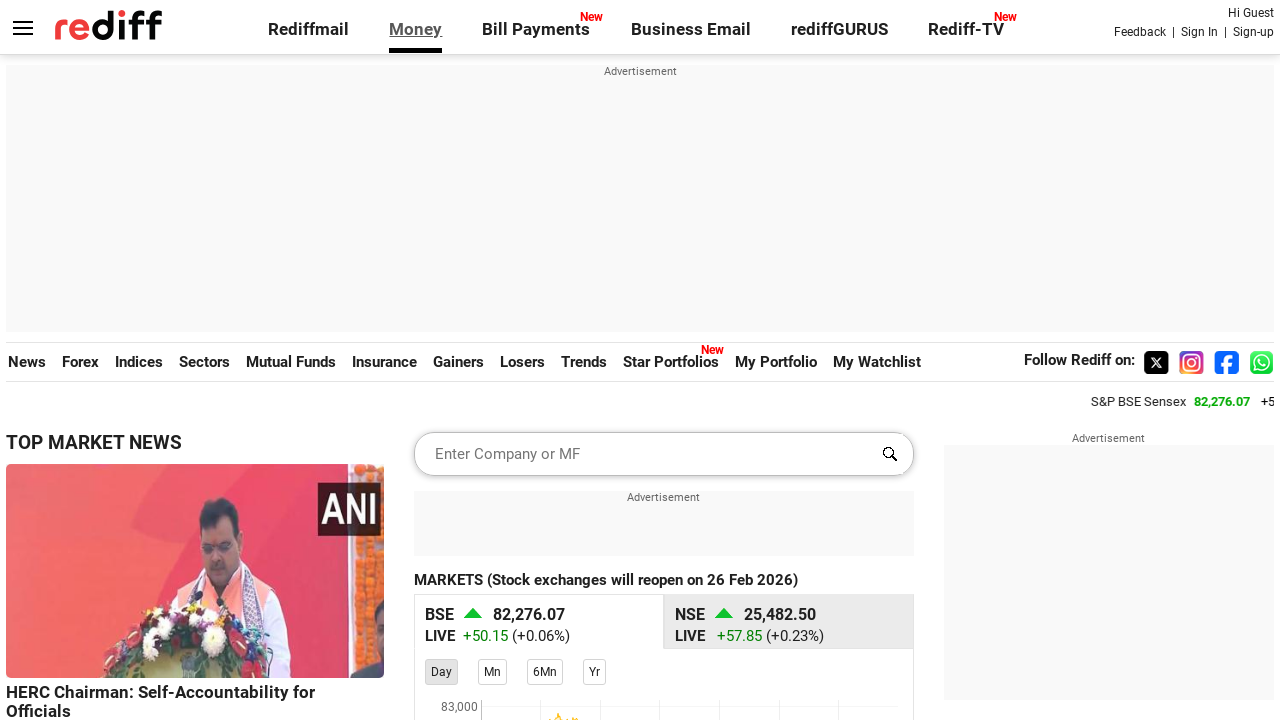